Tests checkbox functionality on hotel list page by clicking all checkboxes to select them and then clearing them using the clear button

Starting URL: http://hotel-v3.progmasters.hu/

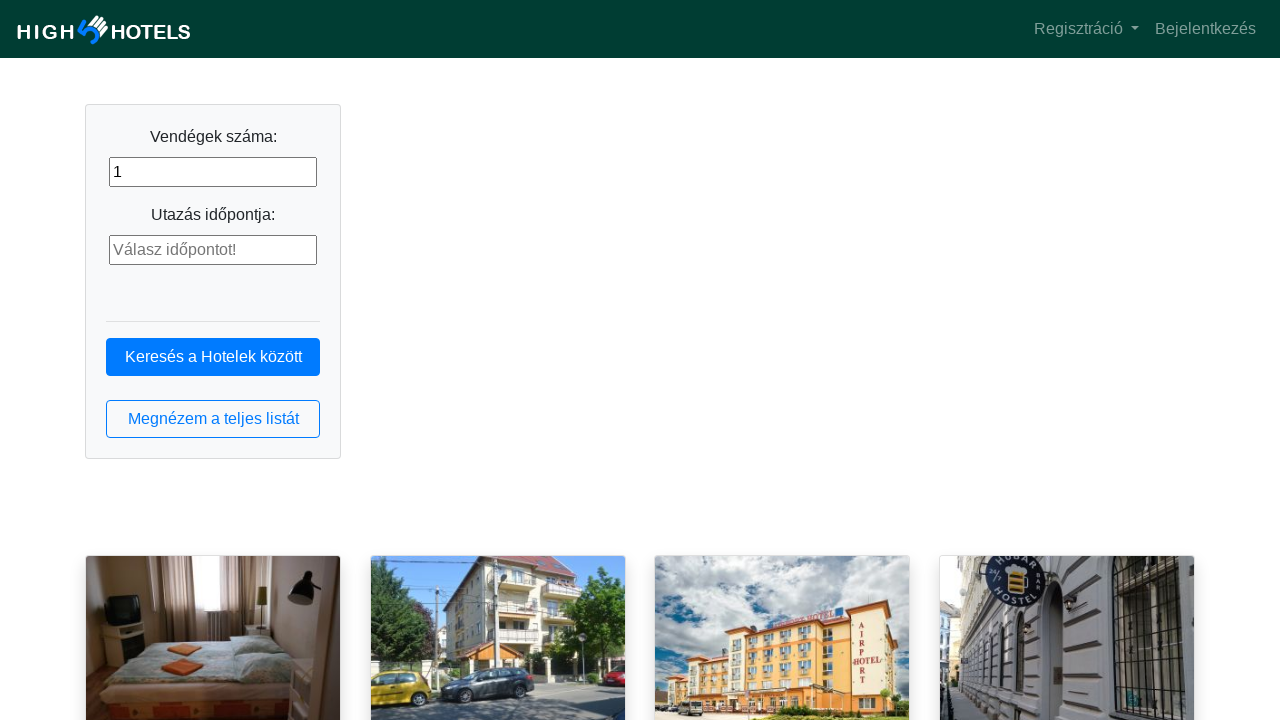

Clicked hotel list button at (213, 419) on button.btn.btn-outline-primary.btn-block
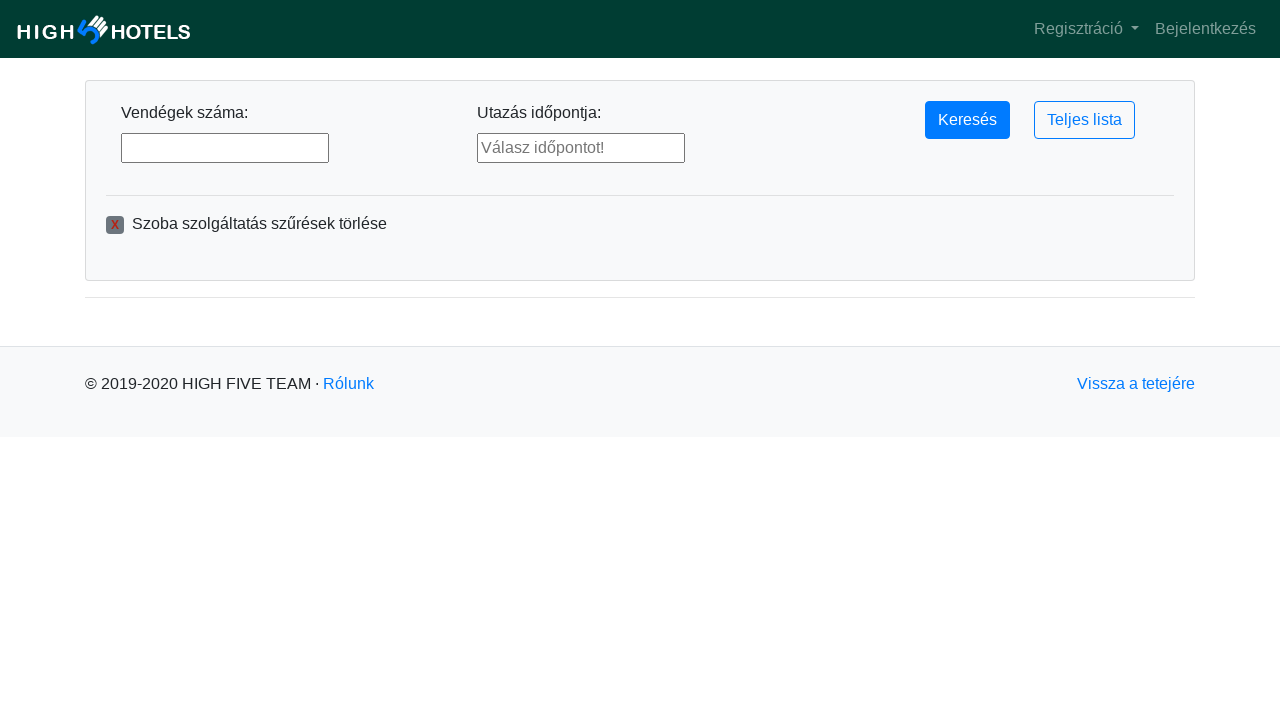

Waited for page to load
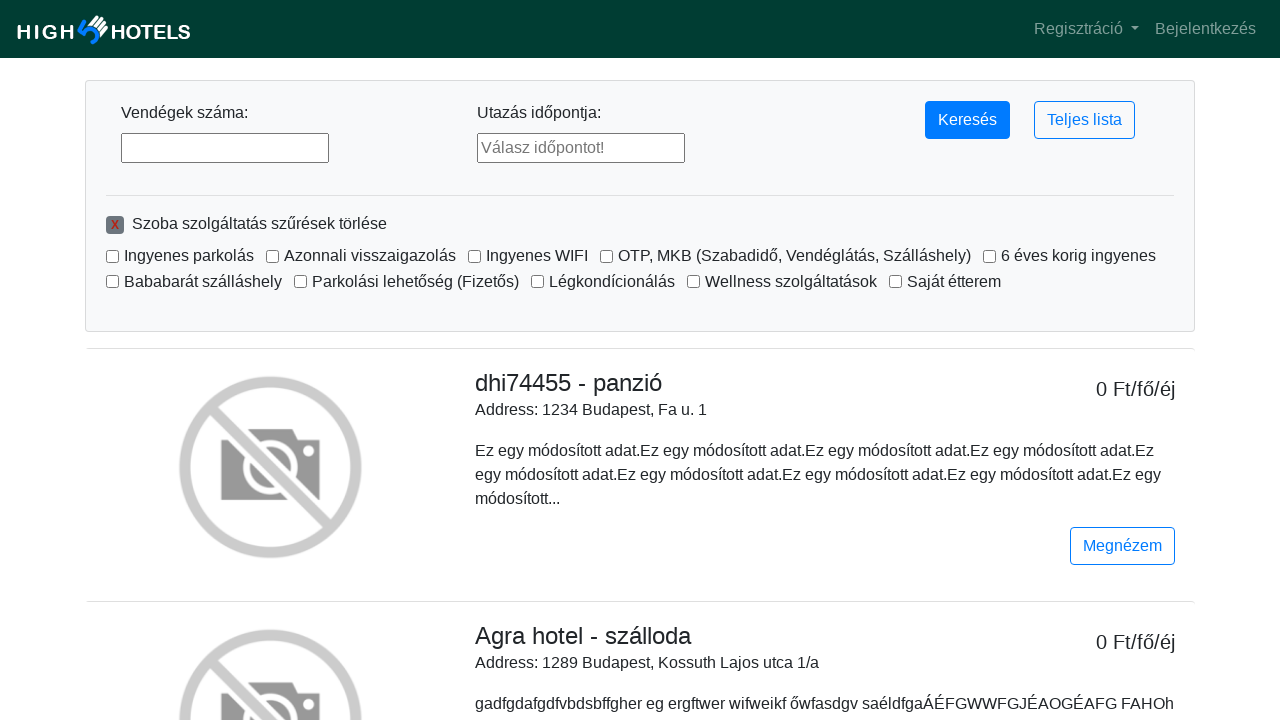

Checkboxes became visible
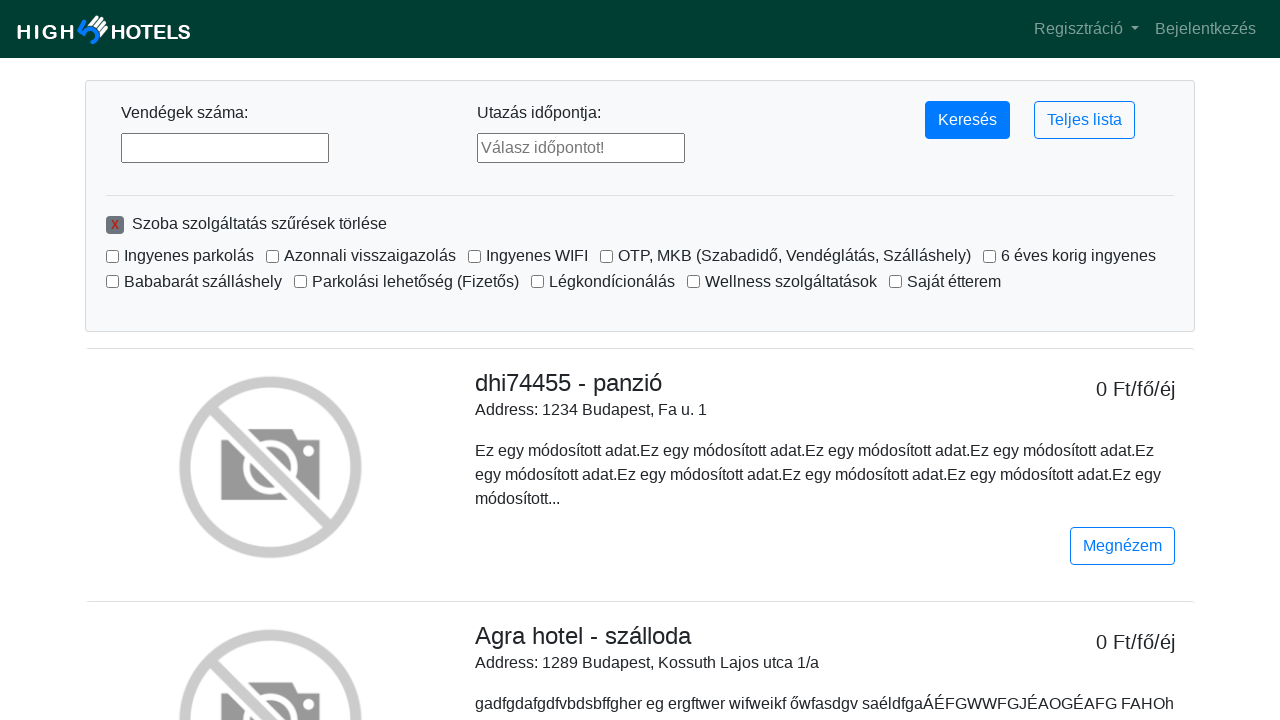

Located 10 checkboxes on hotel list page
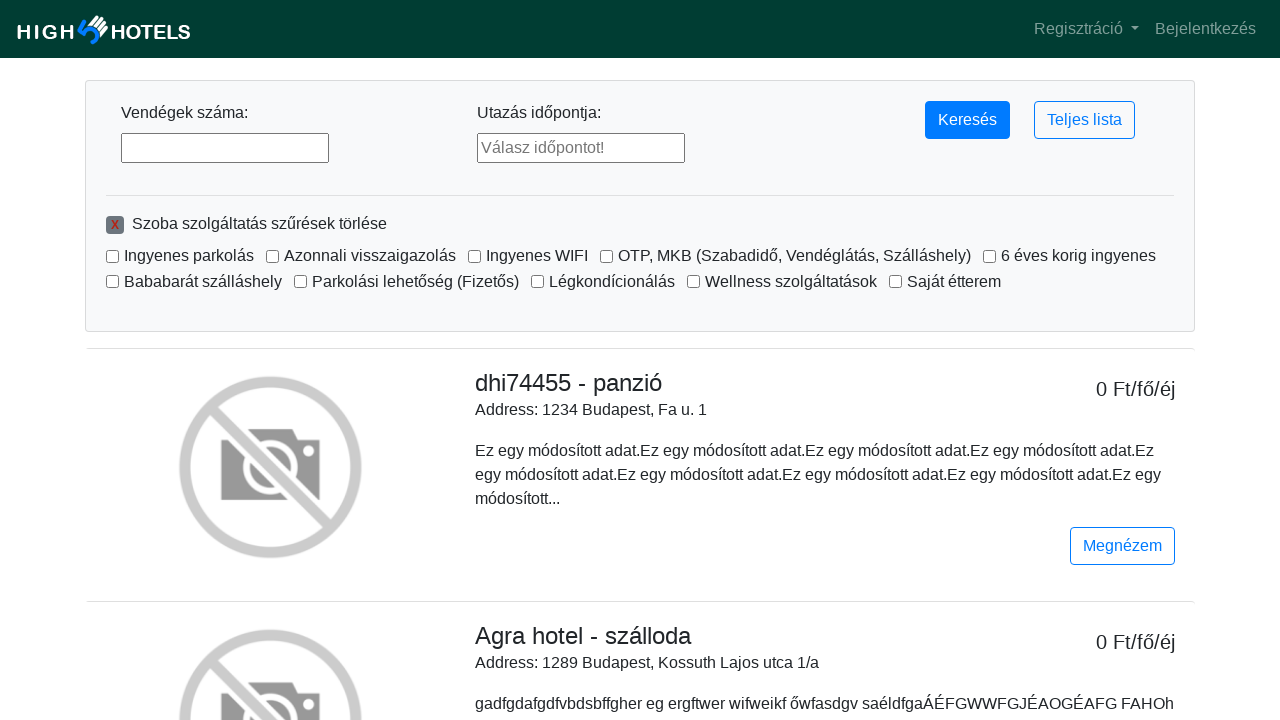

Clicked checkbox 1 of 10 at (112, 256) on input[type='checkbox'] >> nth=0
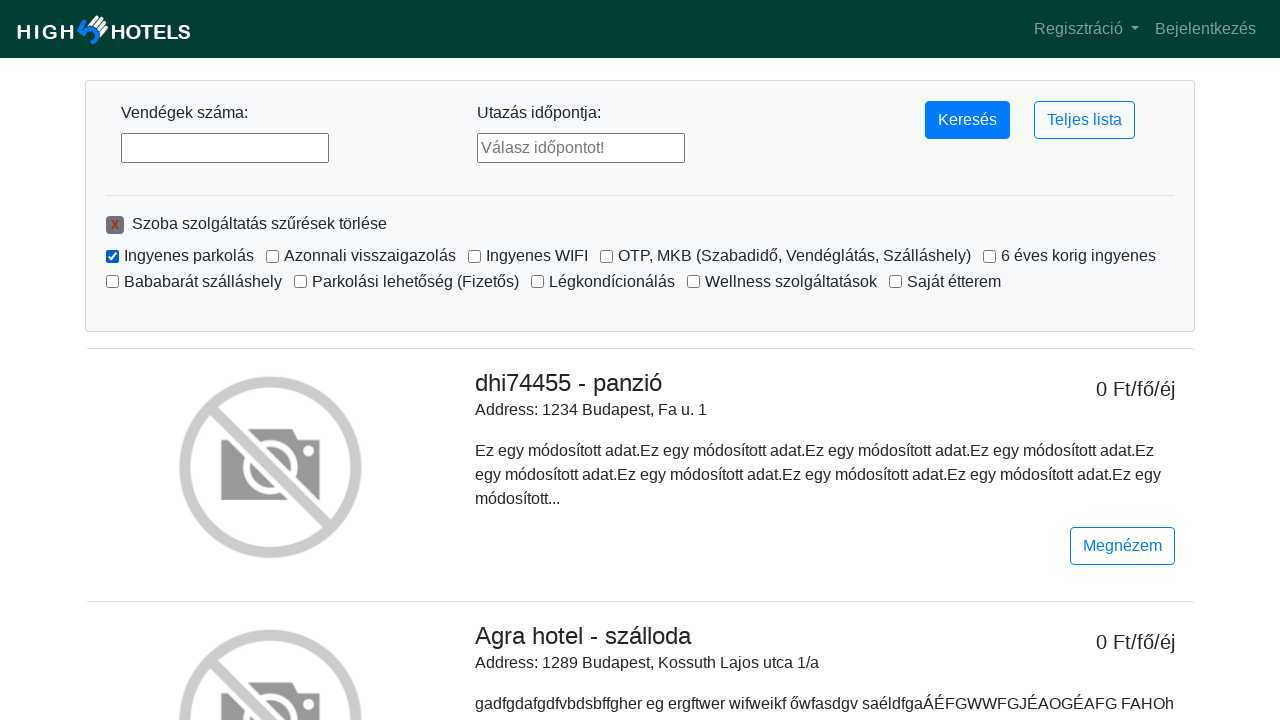

Clicked checkbox 2 of 10 at (272, 256) on input[type='checkbox'] >> nth=1
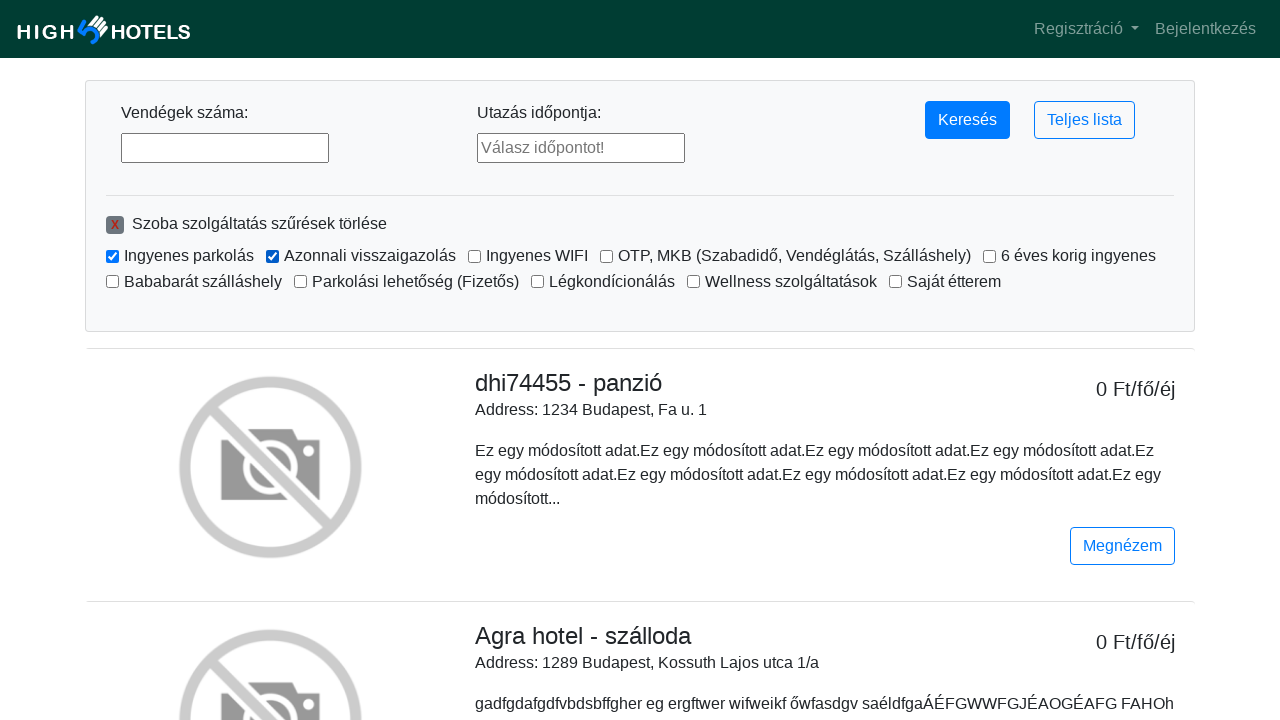

Clicked checkbox 3 of 10 at (474, 256) on input[type='checkbox'] >> nth=2
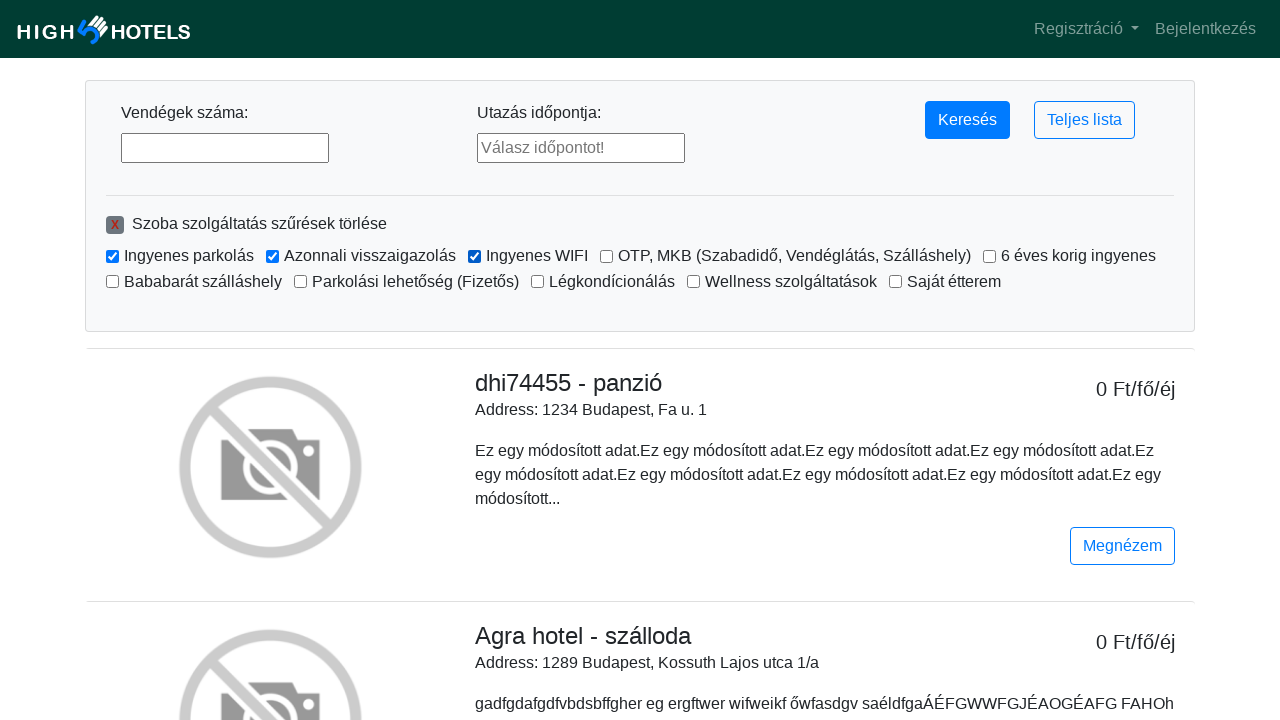

Clicked checkbox 4 of 10 at (606, 256) on input[type='checkbox'] >> nth=3
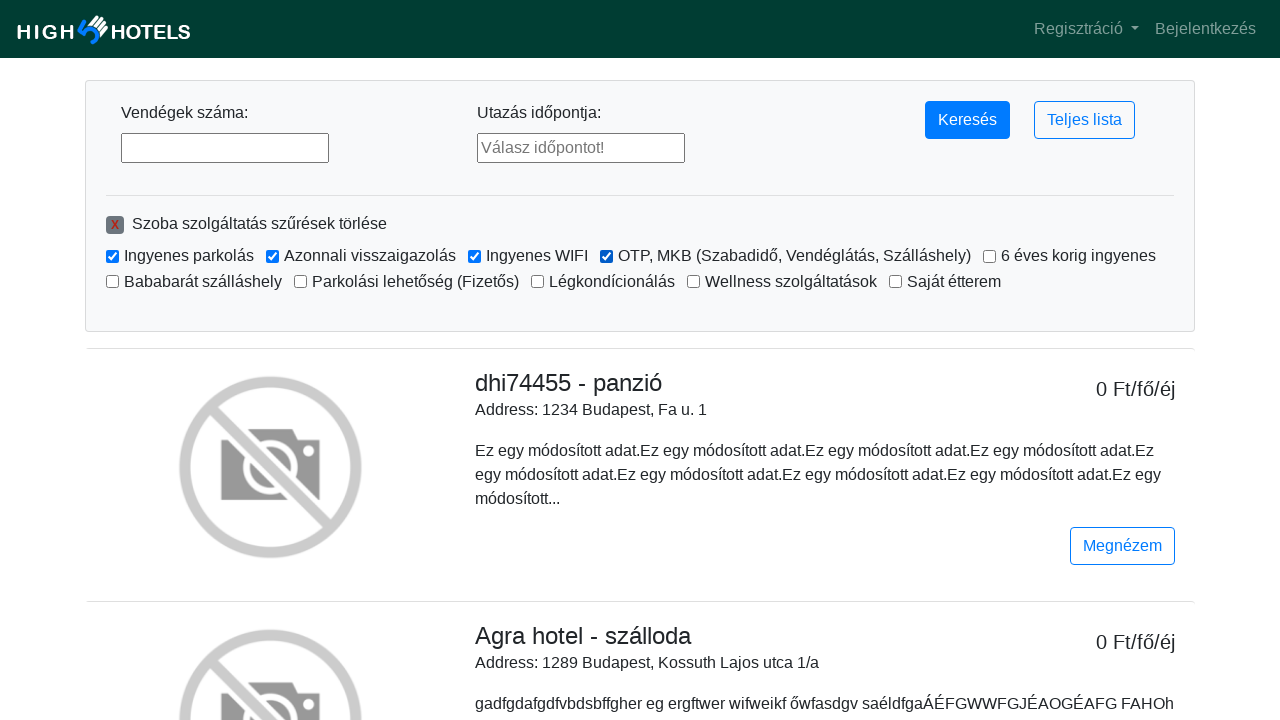

Clicked checkbox 5 of 10 at (990, 256) on input[type='checkbox'] >> nth=4
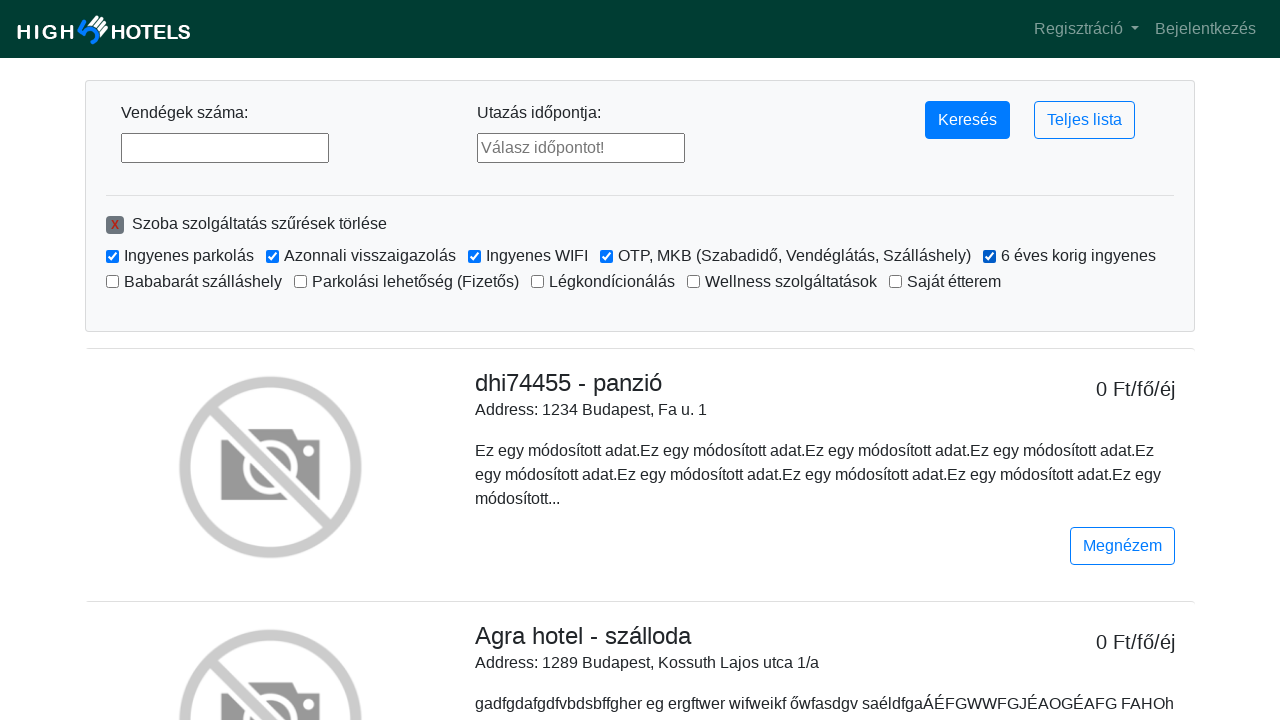

Clicked checkbox 6 of 10 at (112, 282) on input[type='checkbox'] >> nth=5
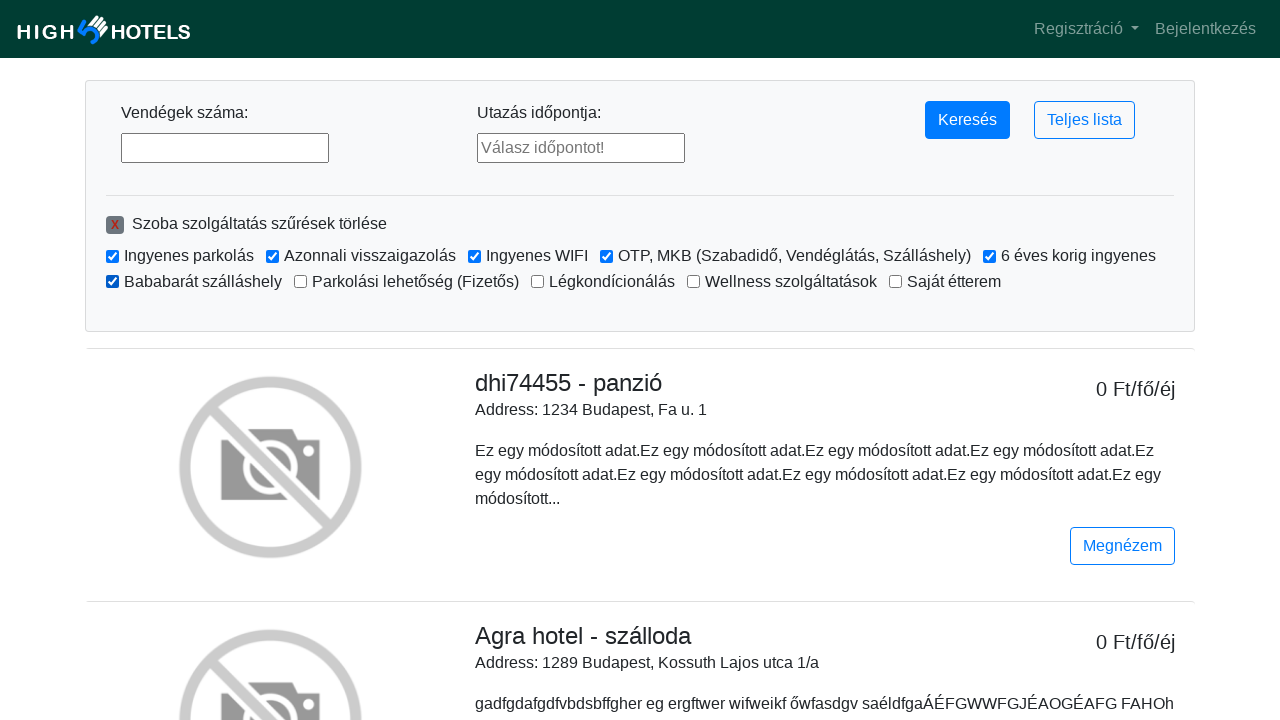

Clicked checkbox 7 of 10 at (300, 282) on input[type='checkbox'] >> nth=6
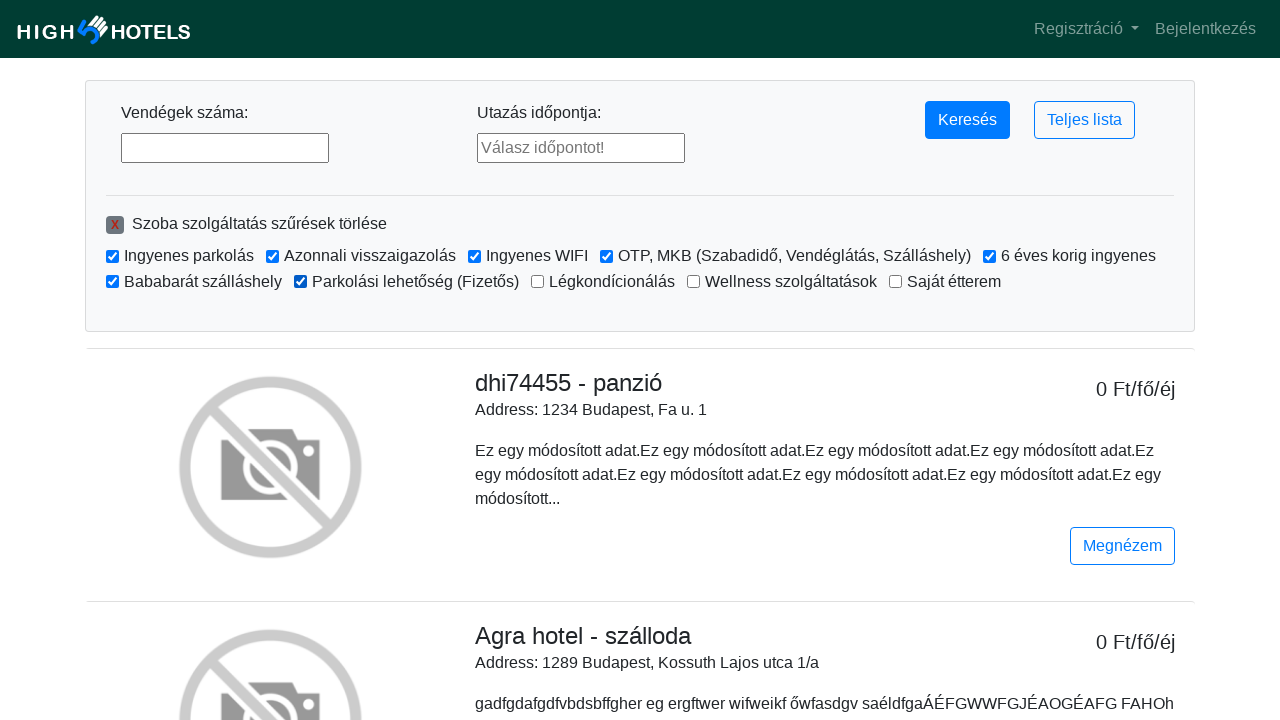

Clicked checkbox 8 of 10 at (538, 282) on input[type='checkbox'] >> nth=7
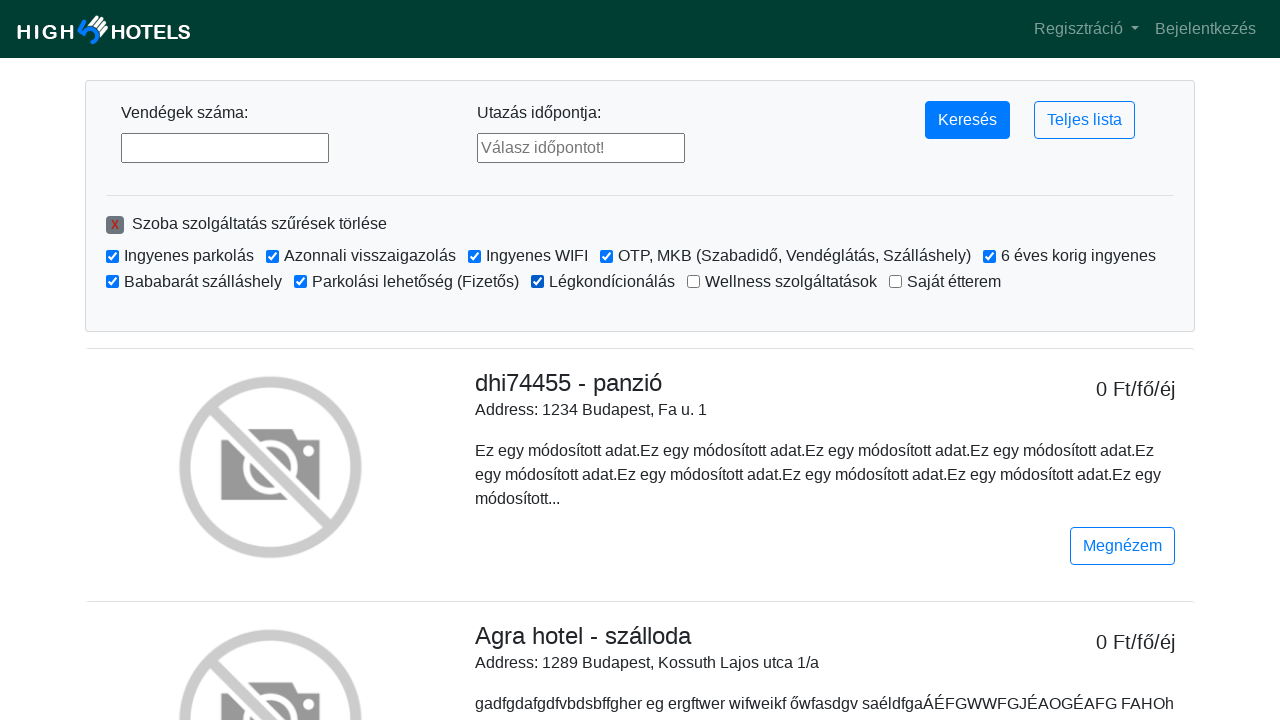

Clicked checkbox 9 of 10 at (694, 282) on input[type='checkbox'] >> nth=8
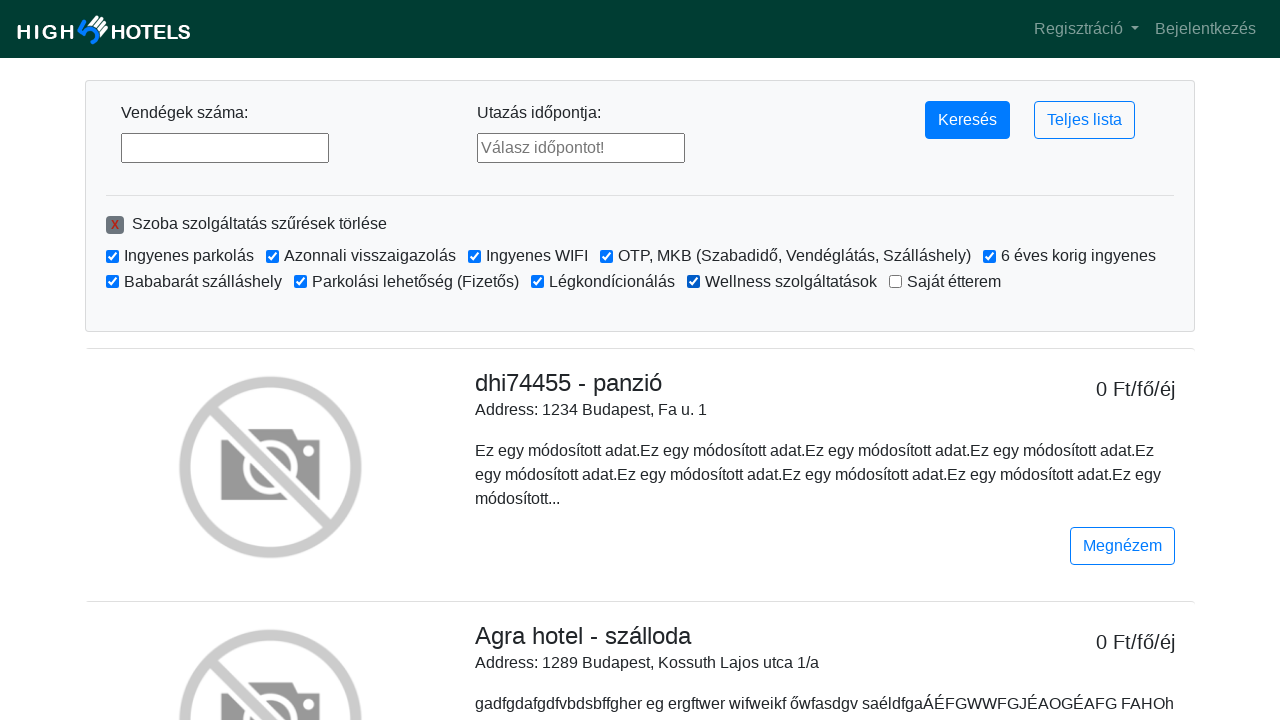

Clicked checkbox 10 of 10 at (896, 282) on input[type='checkbox'] >> nth=9
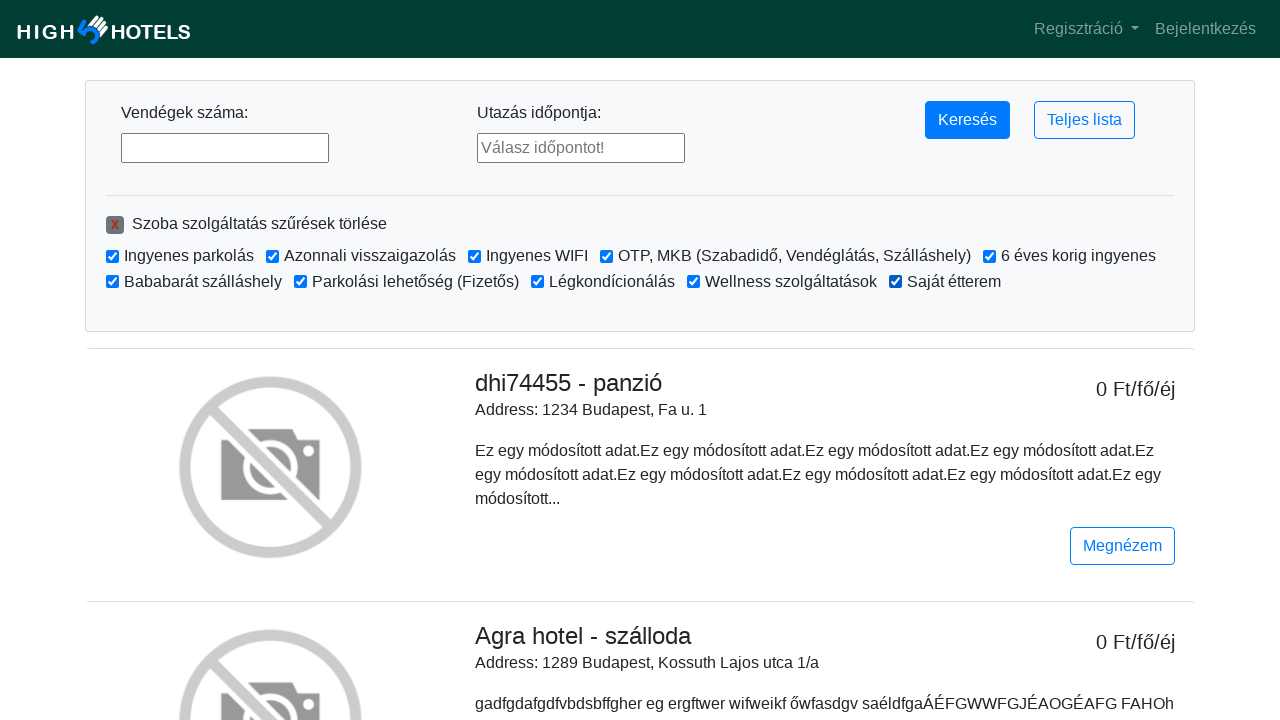

Clicked clear button to deselect all checkboxes at (115, 225) on span.badge.badge-secondary.mr-2
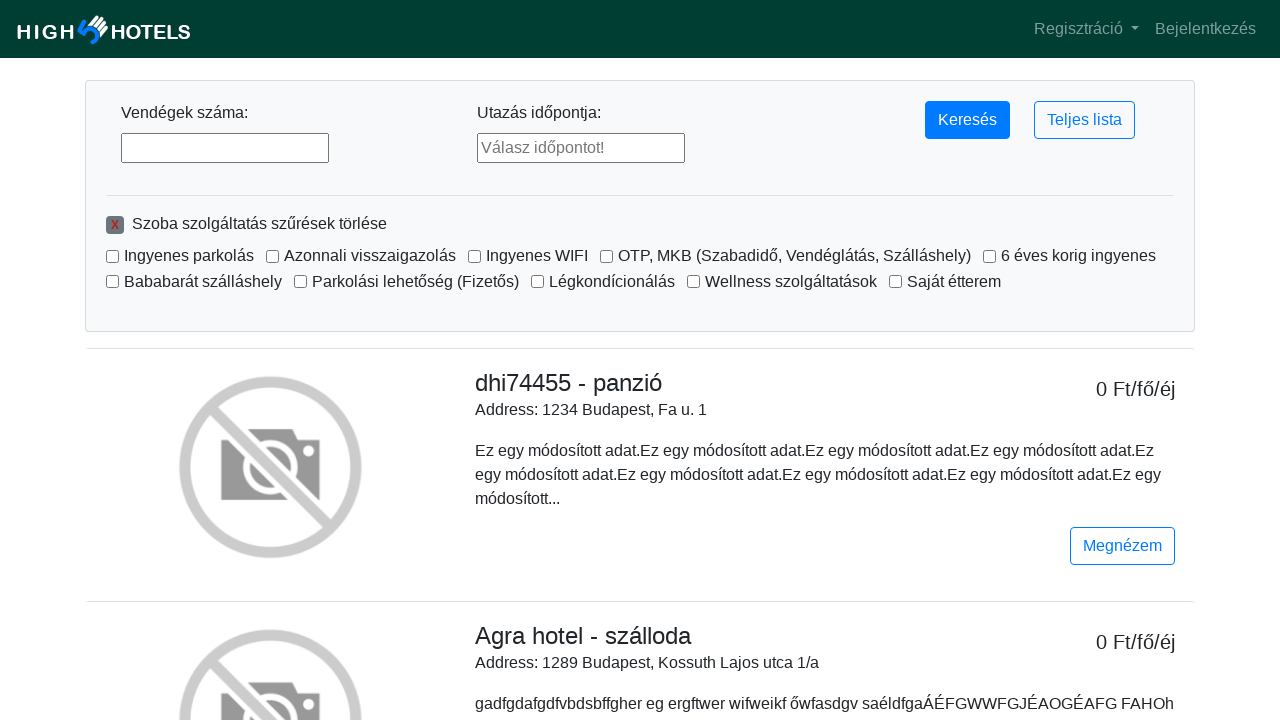

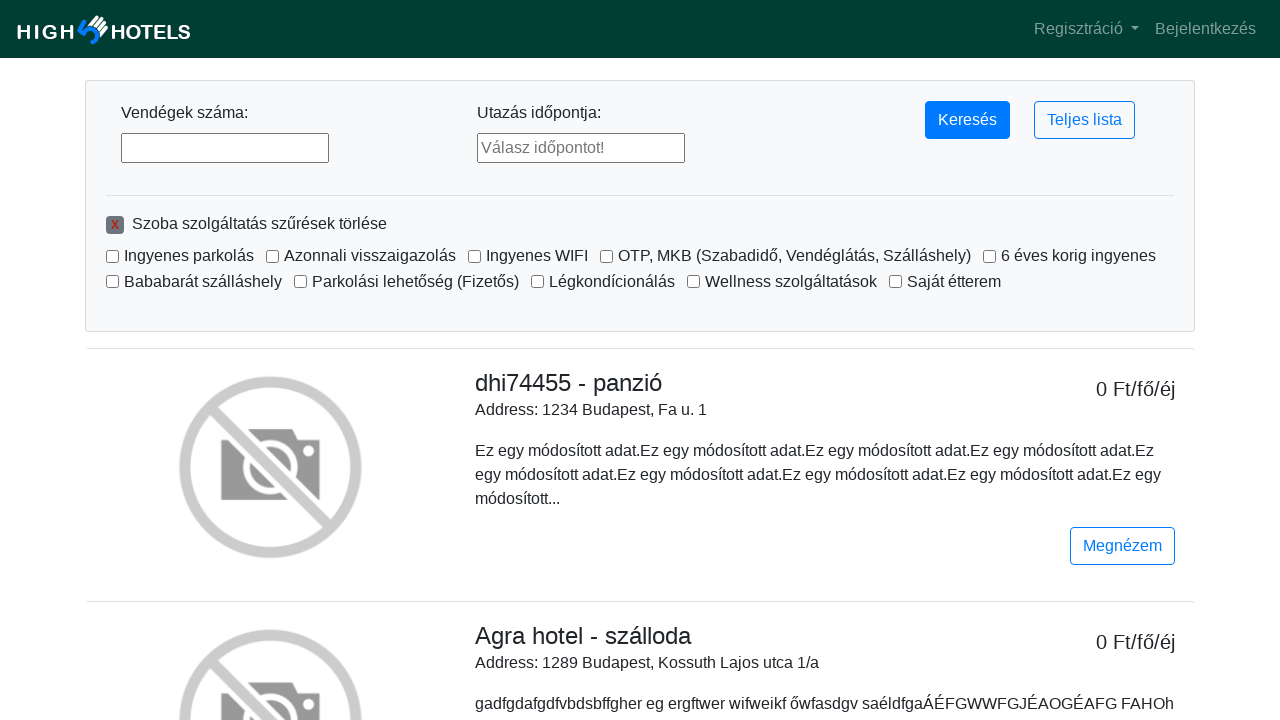